Tests calculator with build 7, performing multiplication and clicking calculate button twice to verify behavior

Starting URL: https://testsheepnz.github.io/BasicCalculator

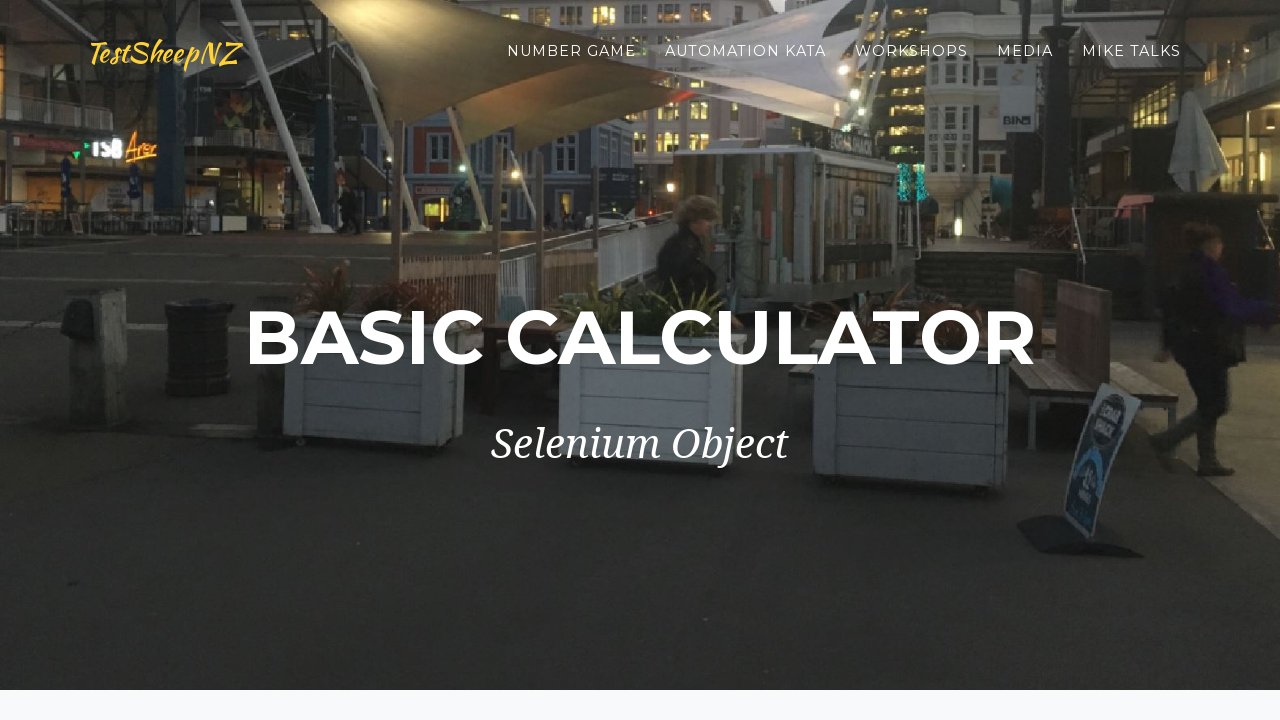

Selected build version 7 on #selectBuild
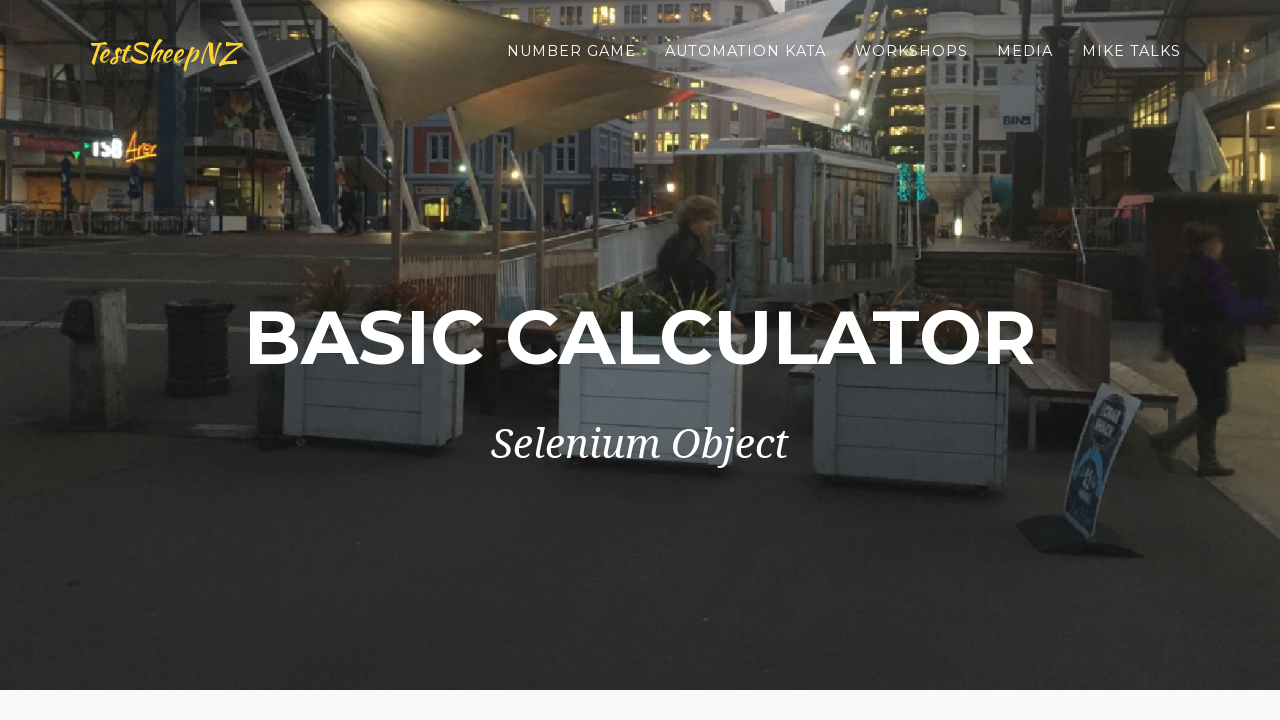

Entered 10 in first number field on #number1Field
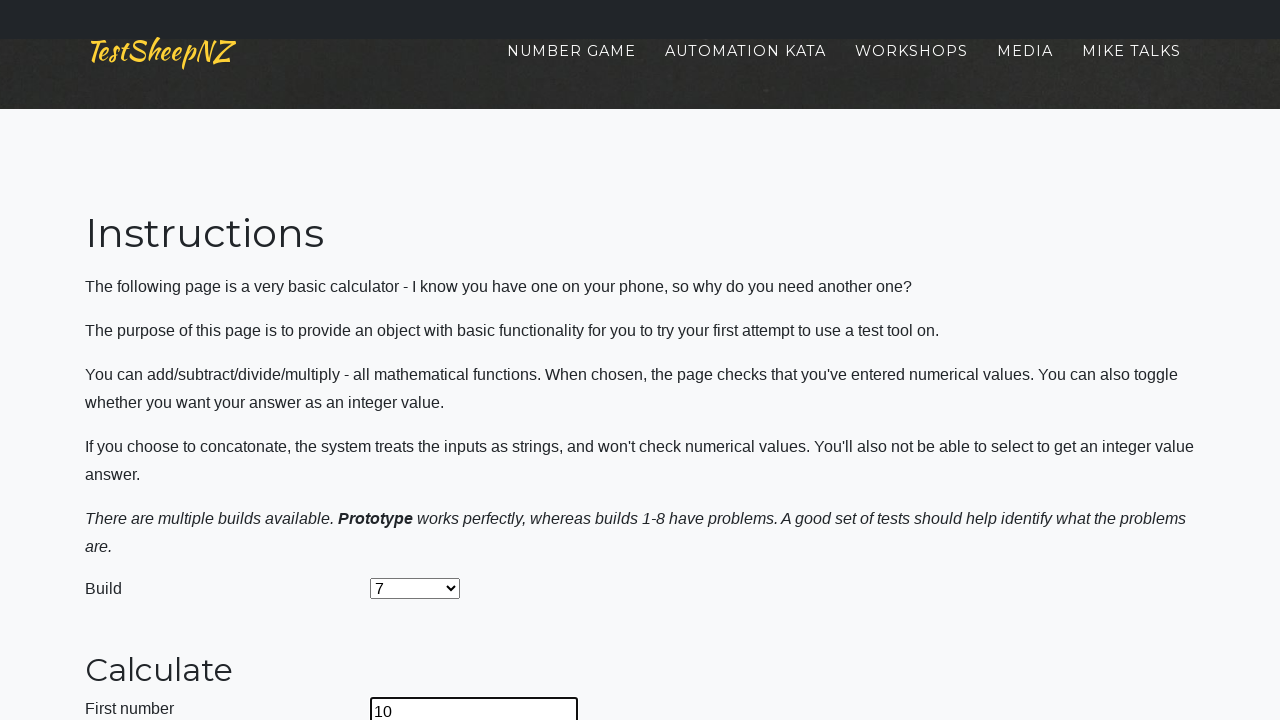

Entered 20 in second number field on #number2Field
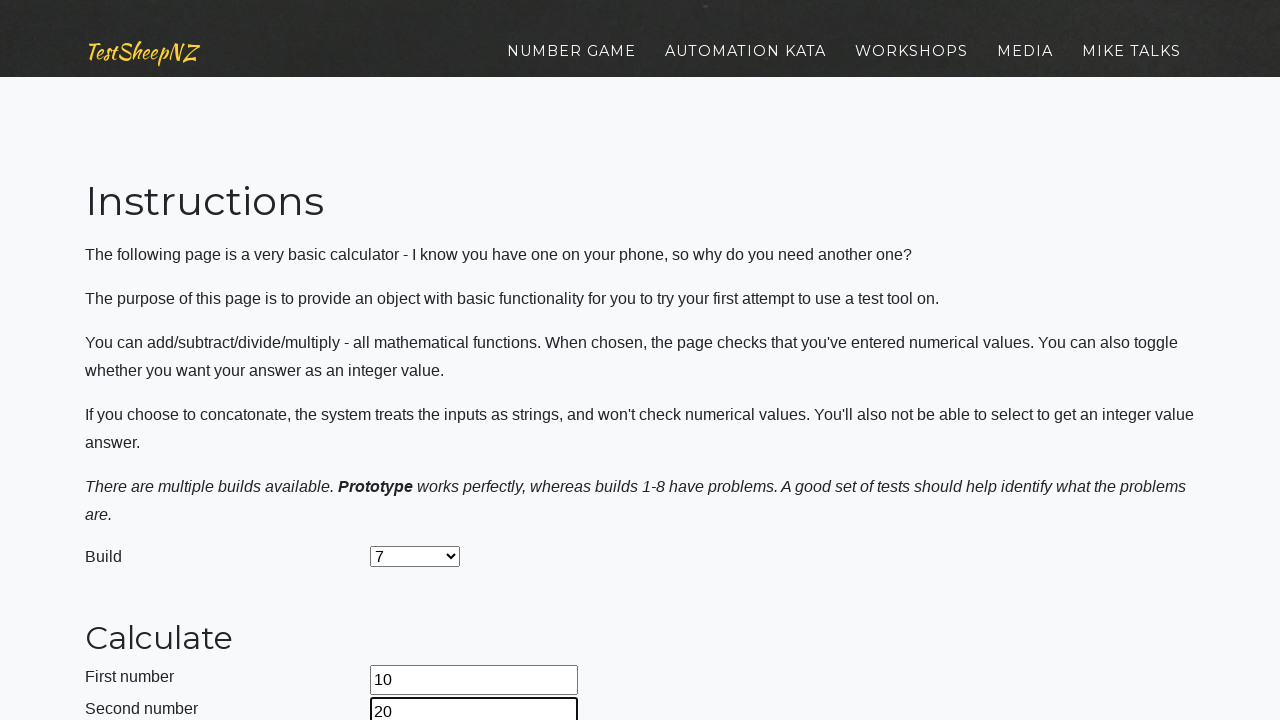

Selected multiplication operation on #selectOperationDropdown
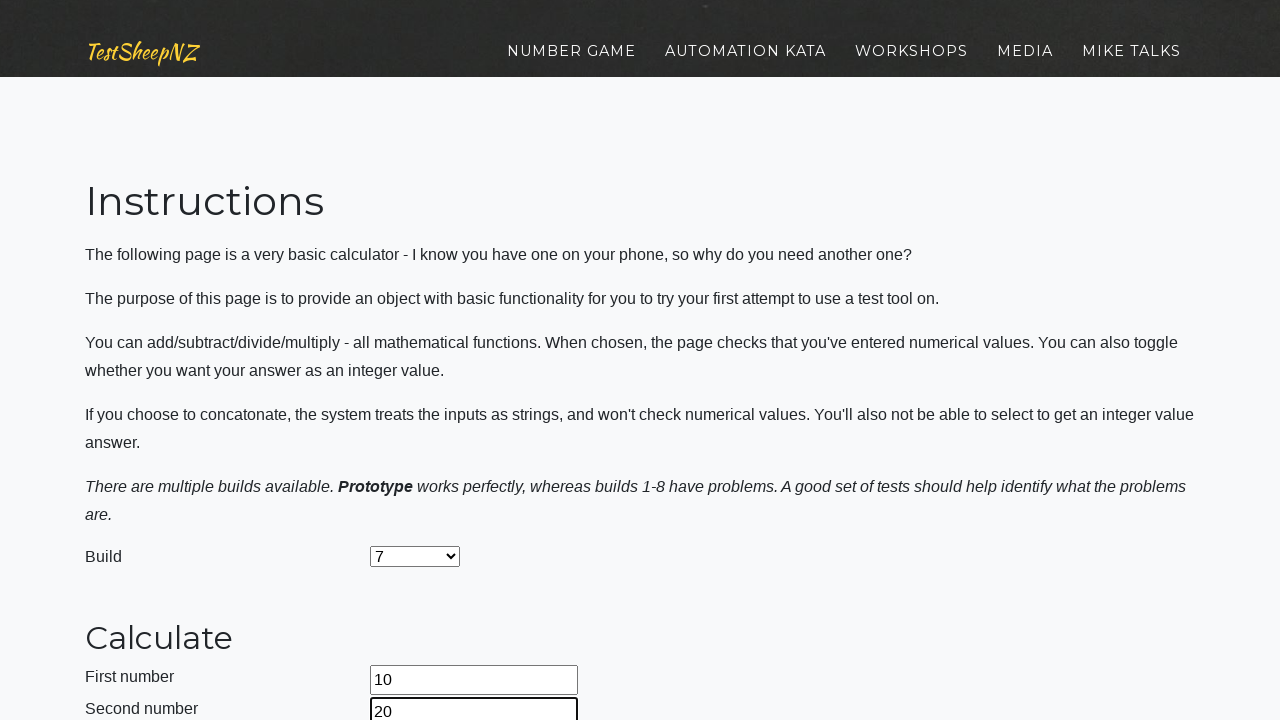

Clicked calculate button first time at (422, 361) on #calculateButton
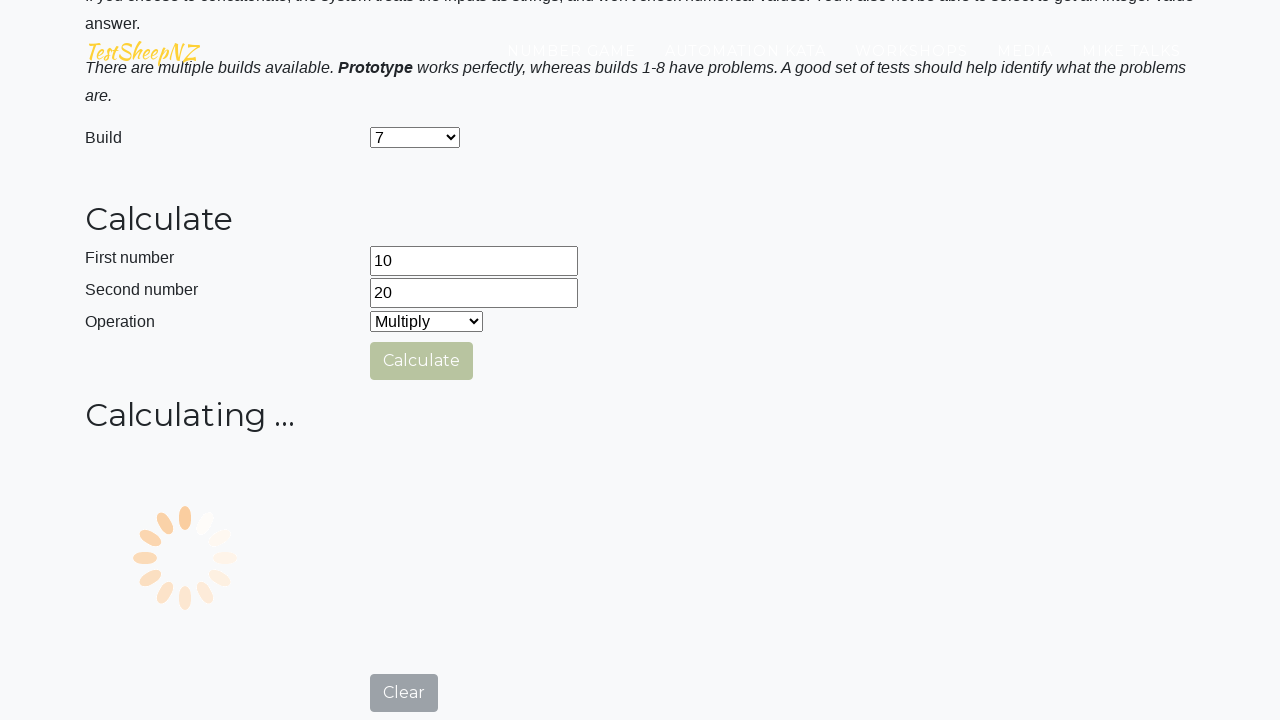

Clicked calculate button second time at (422, 361) on #calculateButton
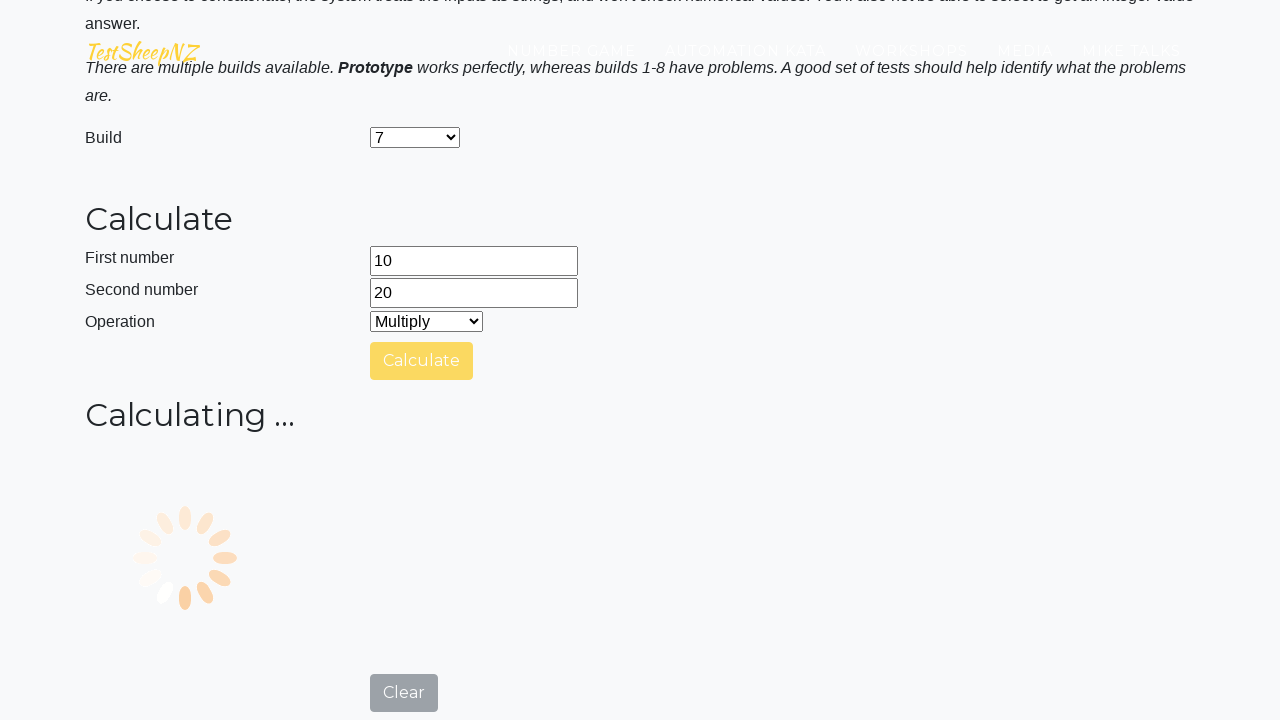

Clicked clear button to reset calculator at (404, 495) on #clearButton
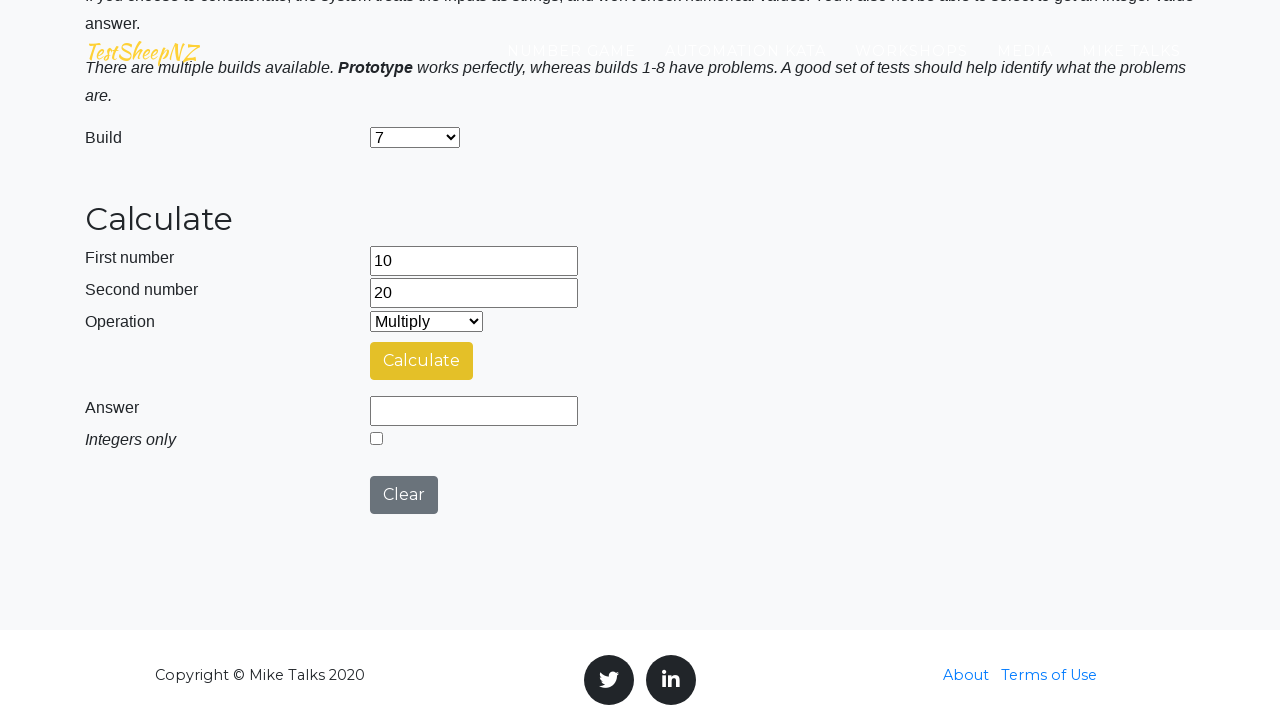

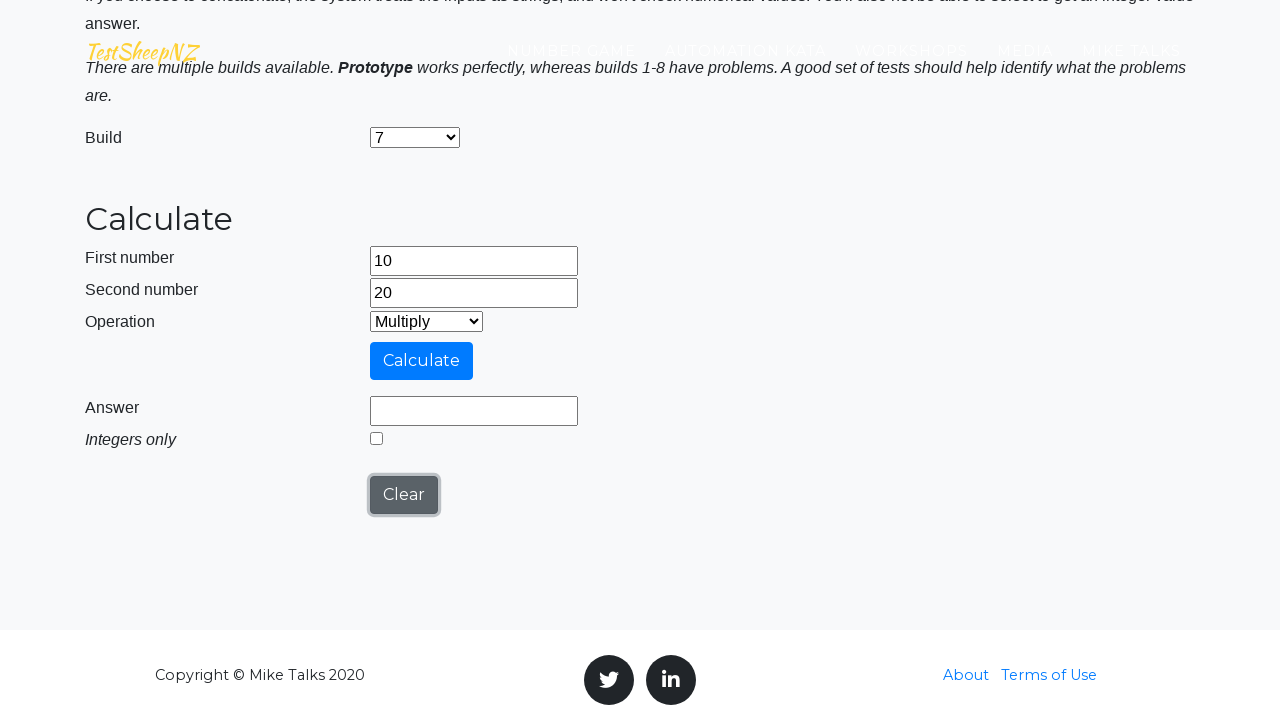